Tests handling a simple JavaScript alert by clicking a button to trigger the alert, then accepting it by clicking OK

Starting URL: https://the-internet.herokuapp.com/javascript_alerts

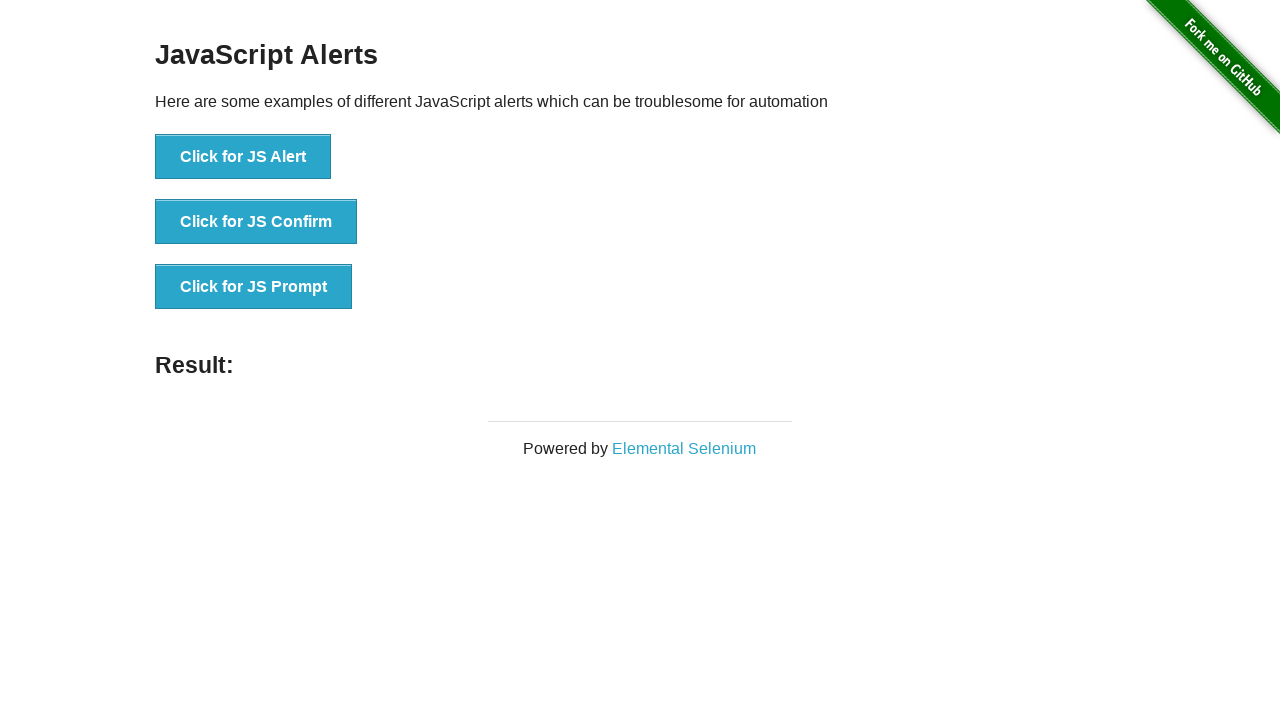

Clicked button to trigger JavaScript alert at (243, 157) on xpath=//button[text()='Click for JS Alert']
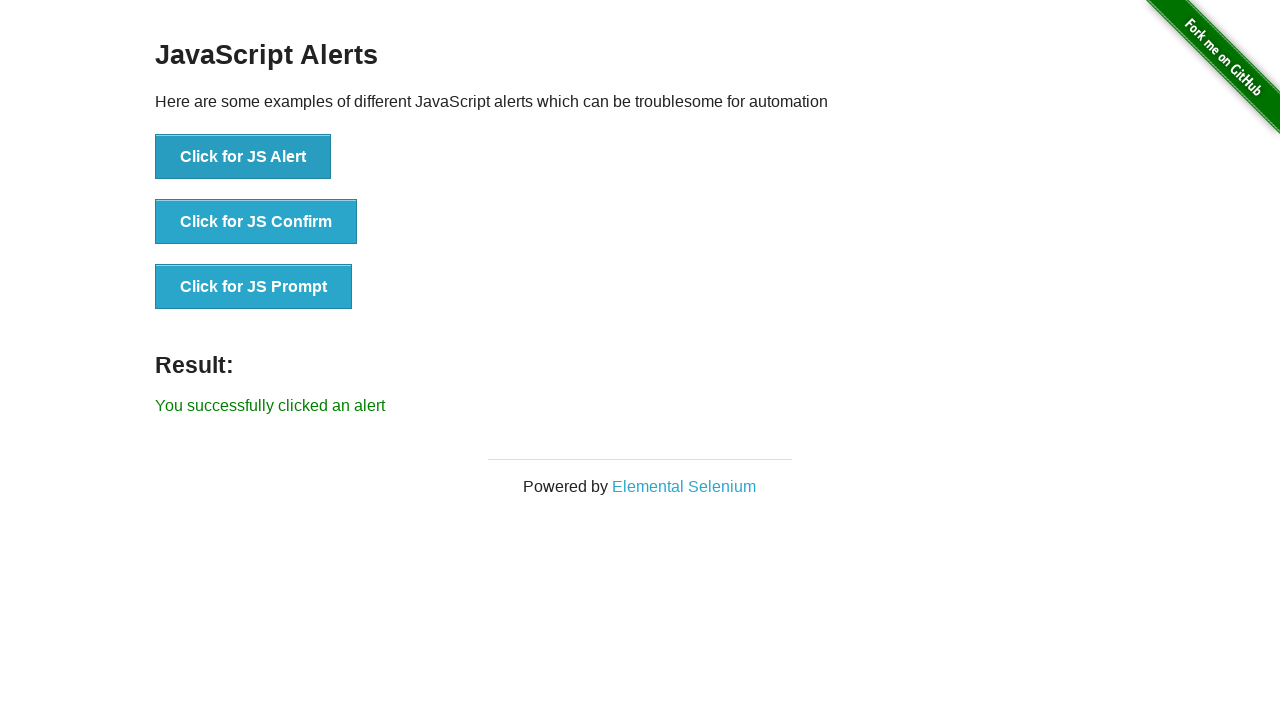

Set up dialog handler to accept alerts
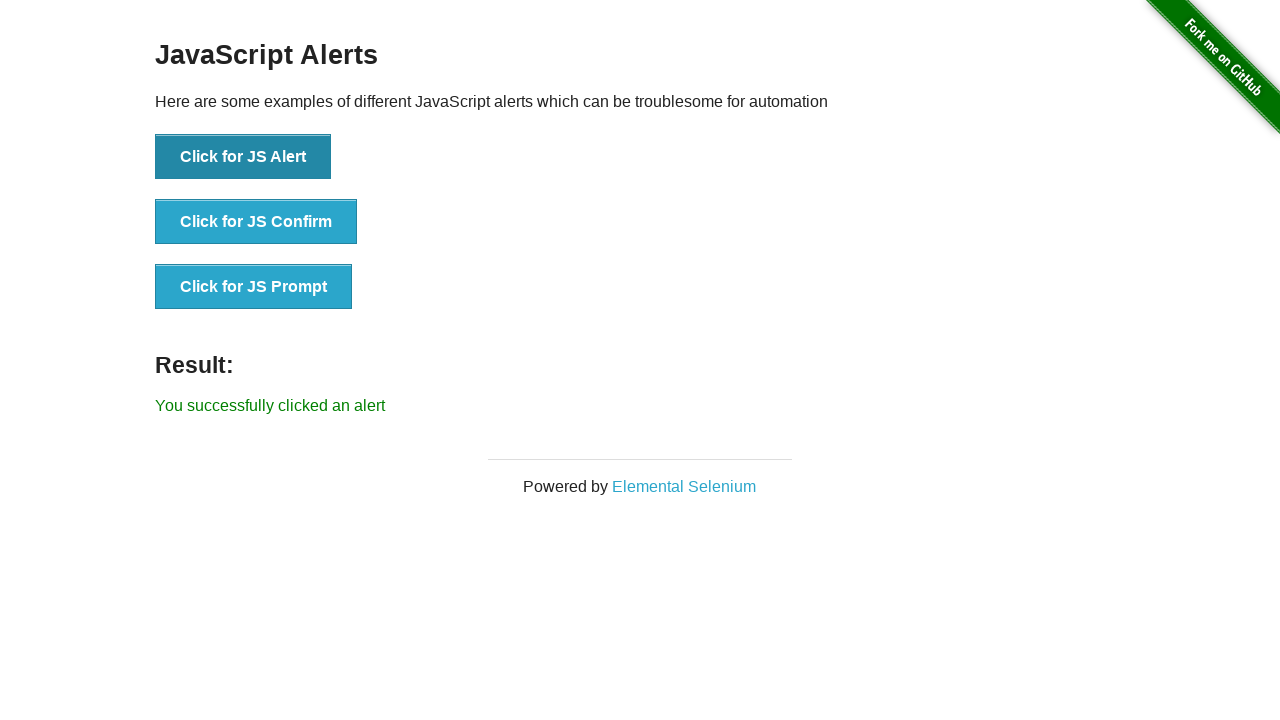

Alert was accepted and result element loaded
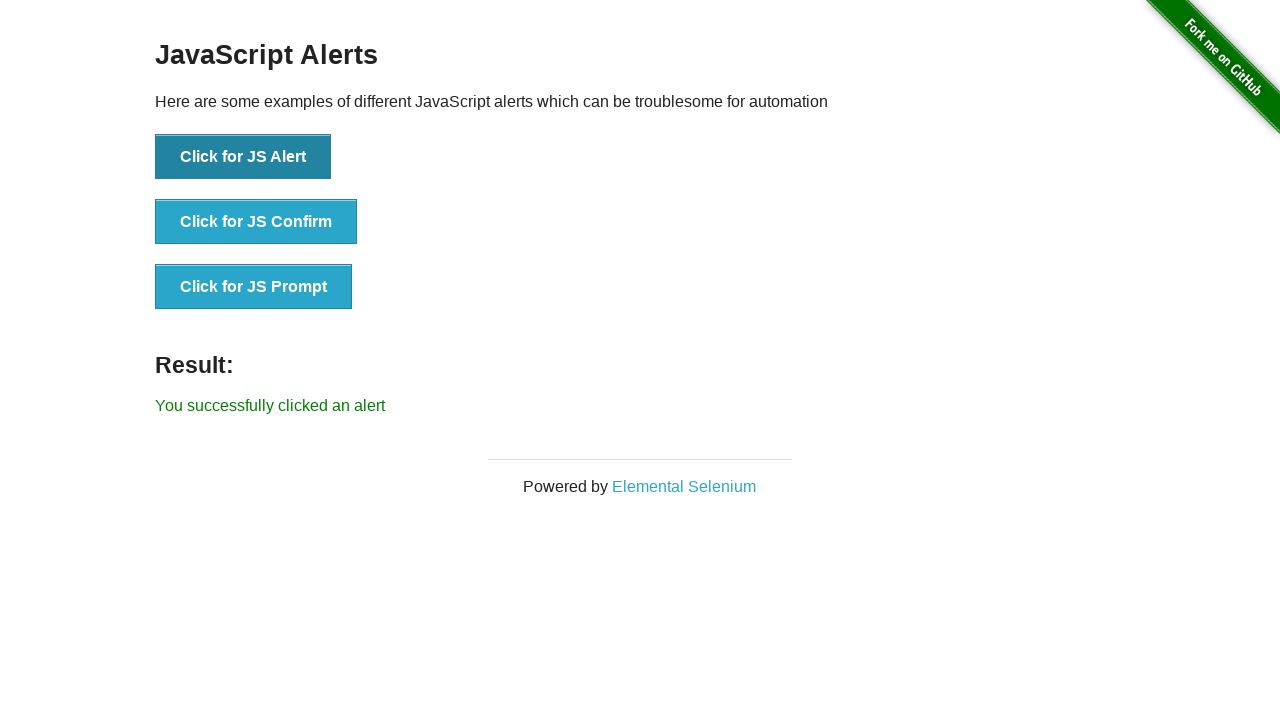

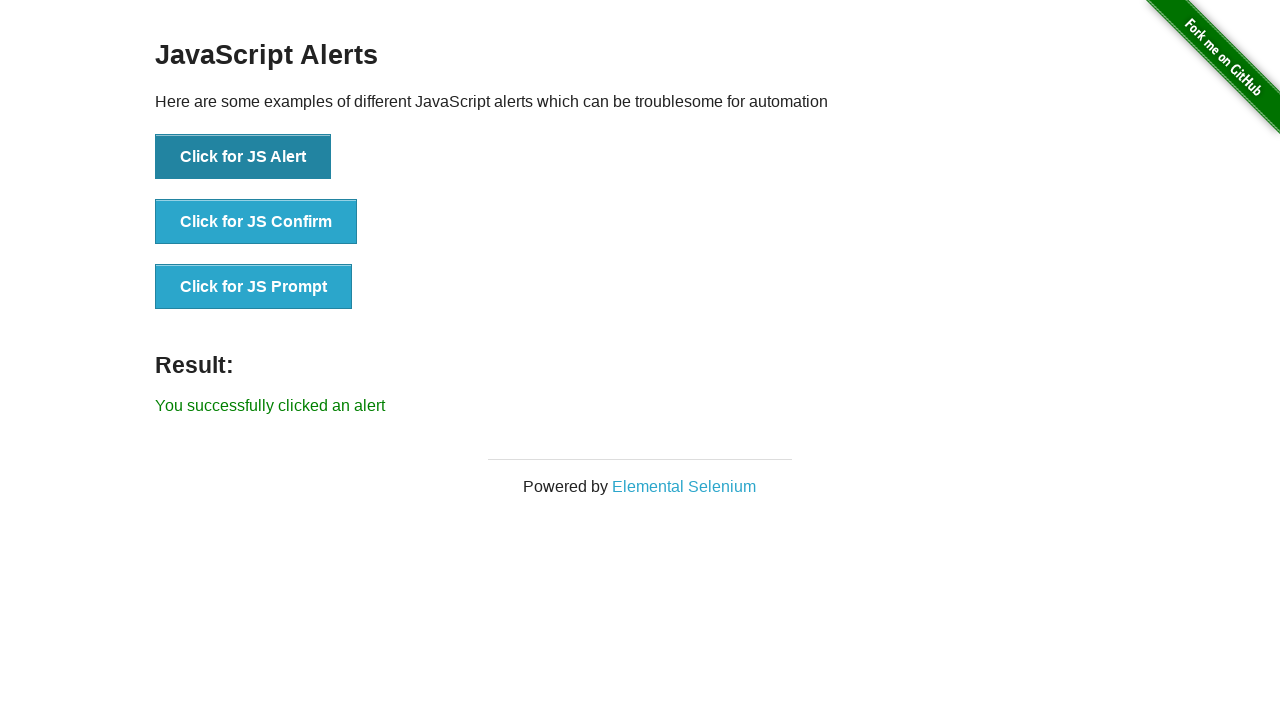